Navigates to the login practice page and verifies it loads successfully

Starting URL: https://rahulshettyacademy.com/loginpagePractise/

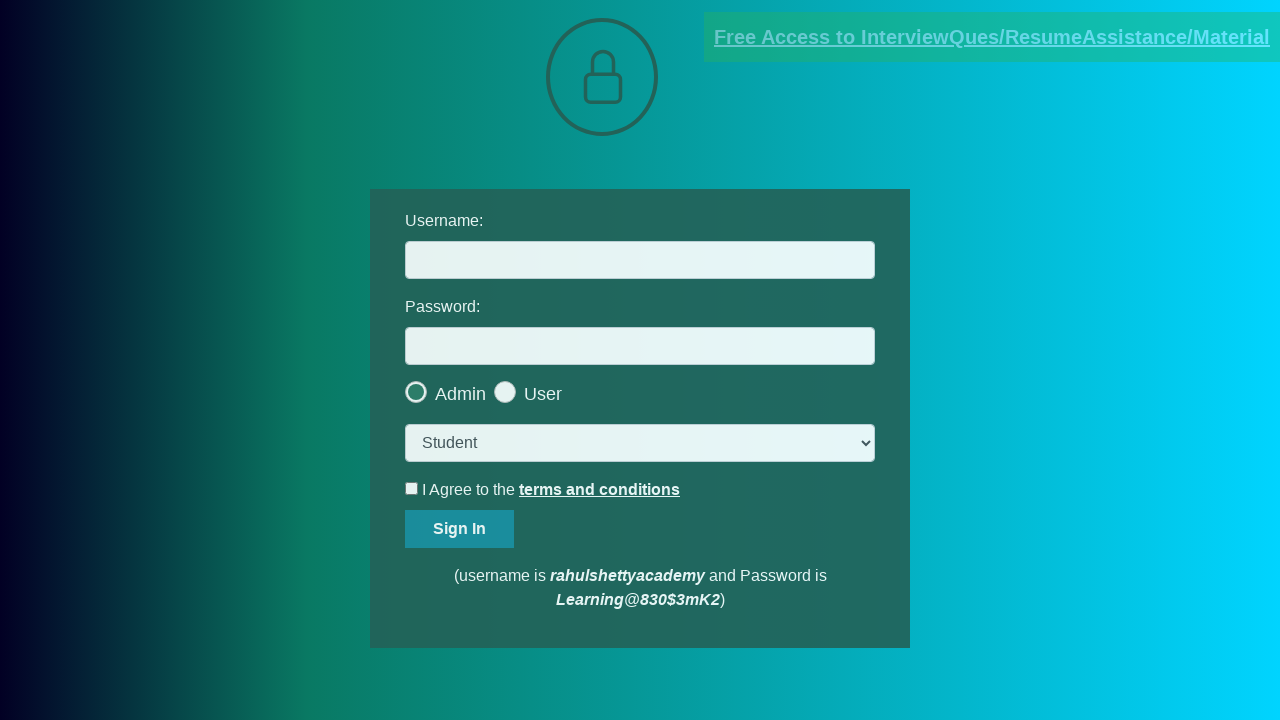

Login practice page loaded successfully with domcontentloaded state
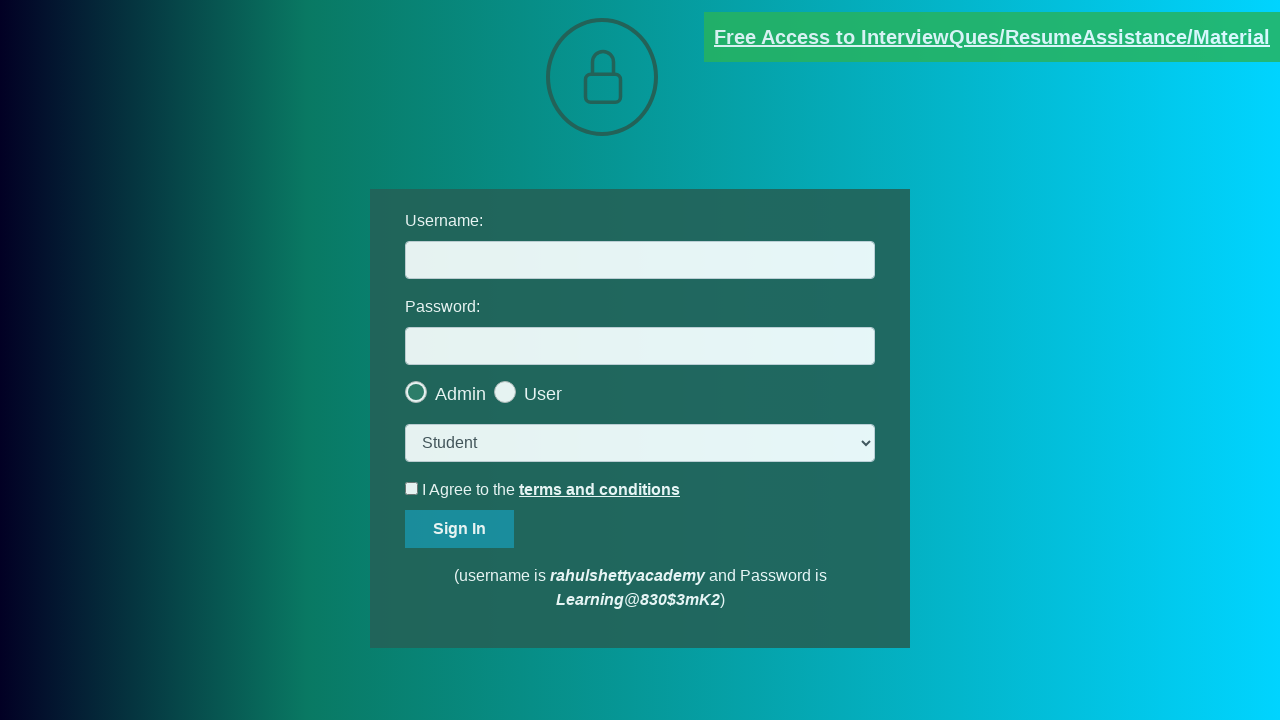

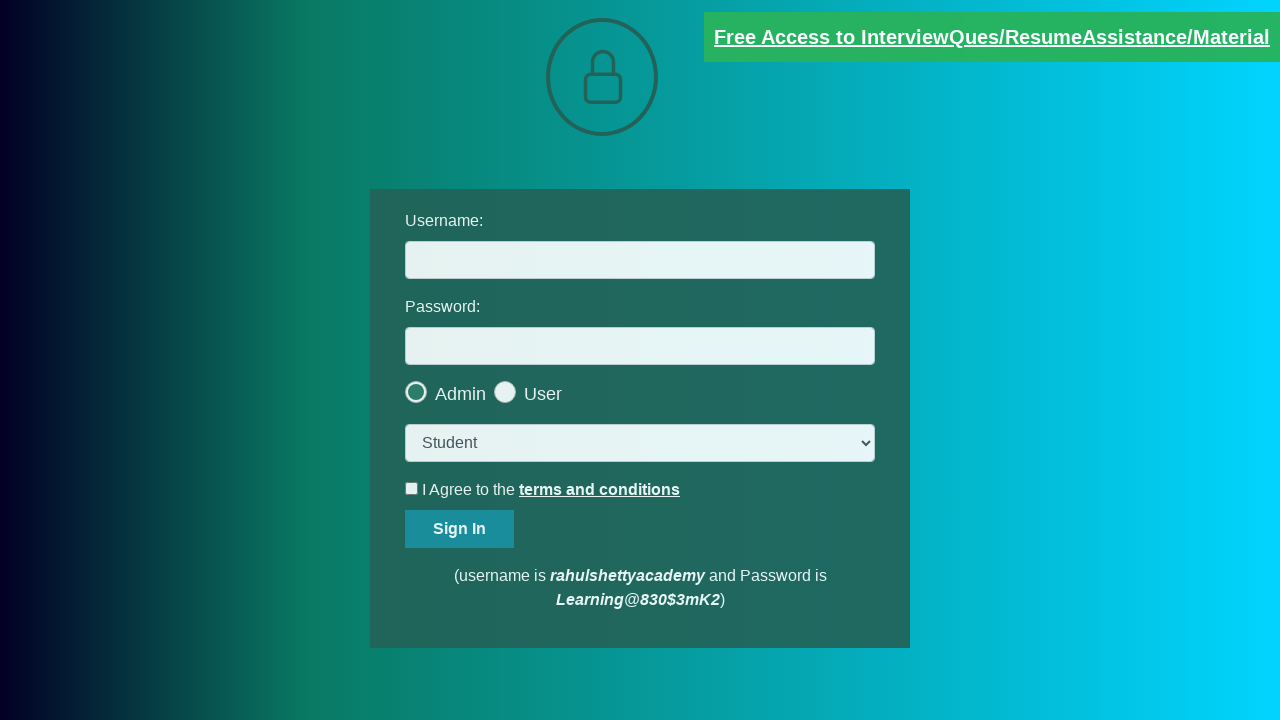